Tests JavaScript execution capabilities by performing various scroll and zoom operations on the Goibibo flights page

Starting URL: https://www.goibibo.com/flights/

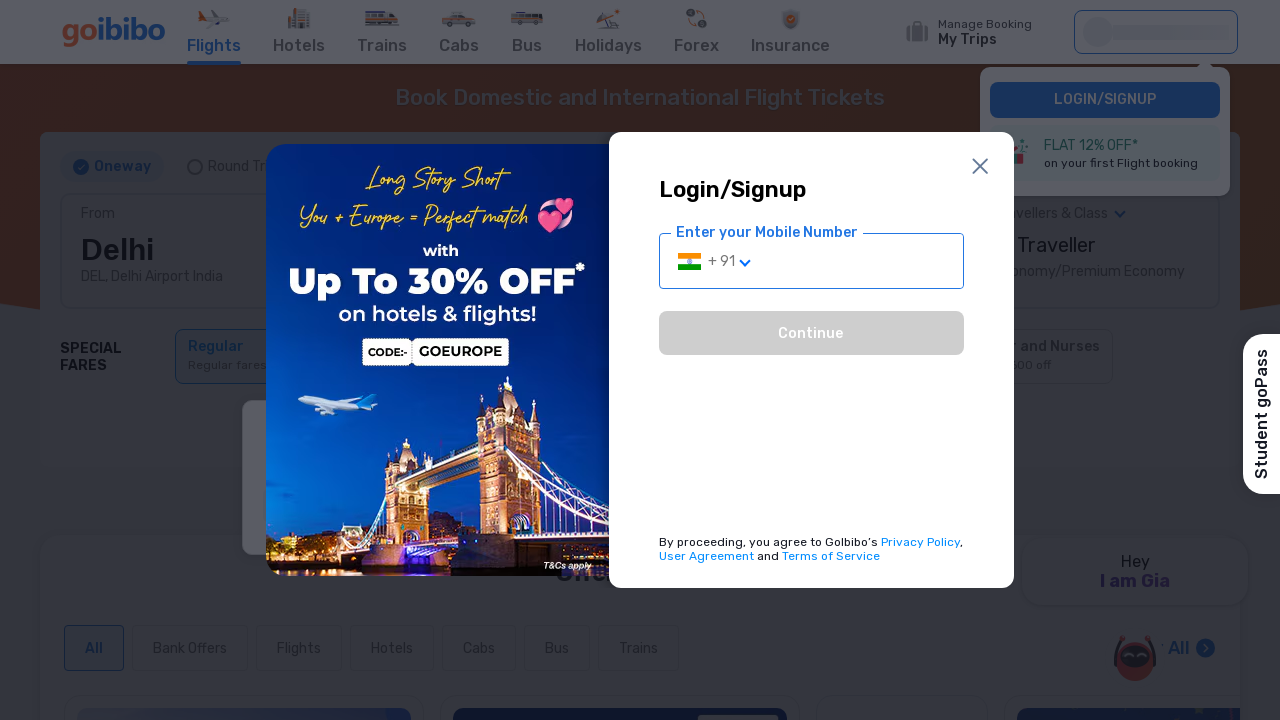

Closed popup by clicking close button at (980, 166) on //span[@class='logSprite icClose']
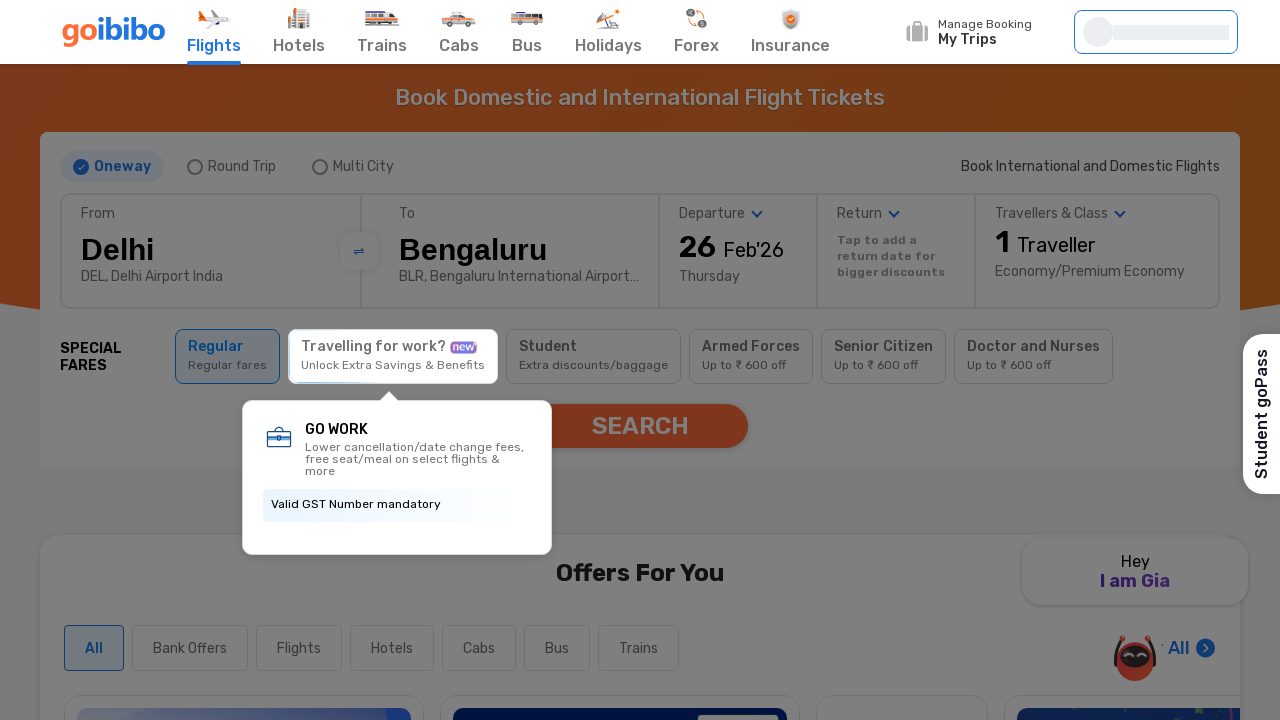

Scrolled down by 1000 pixels using JavaScript
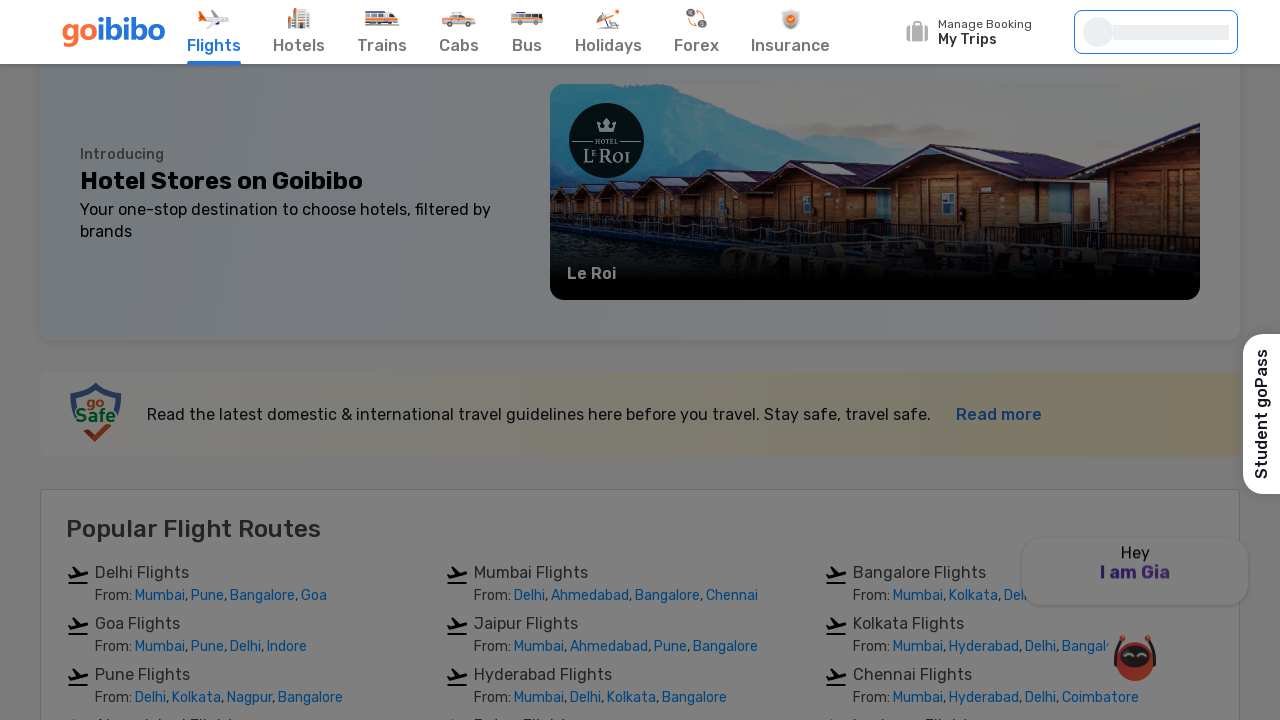

Scrolled up by 500 pixels using JavaScript
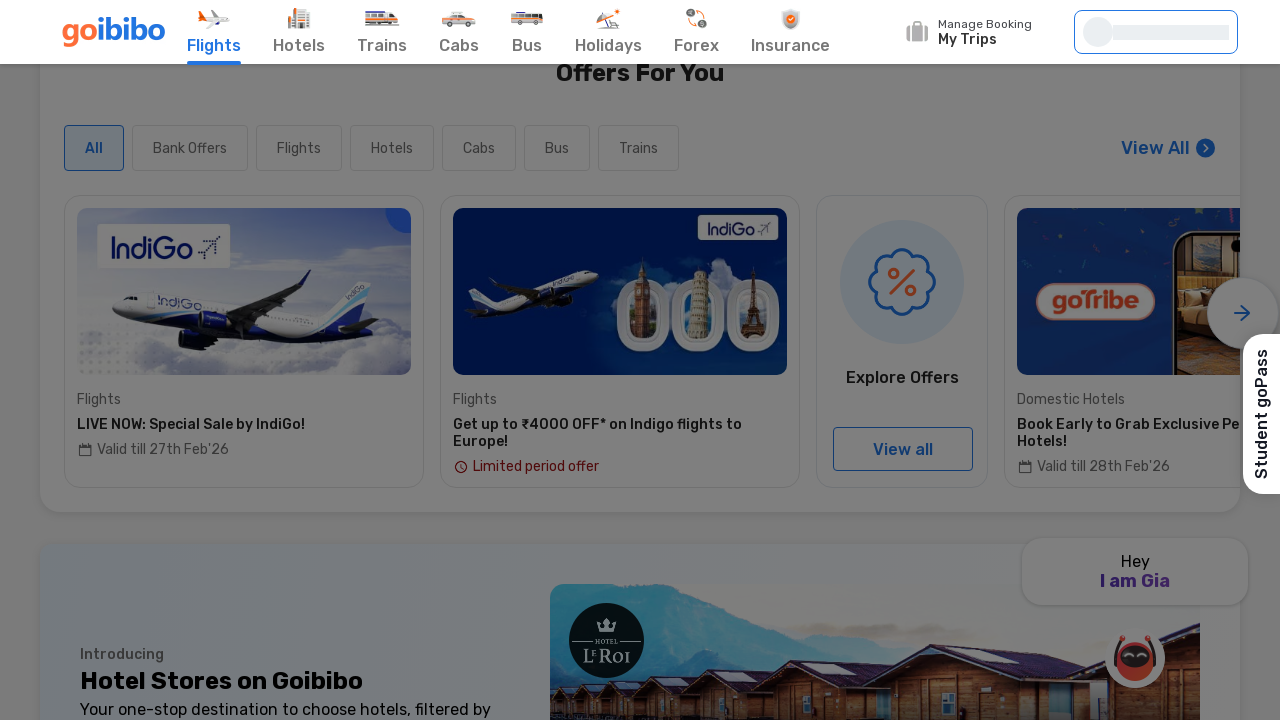

Zoomed in to 170% using JavaScript
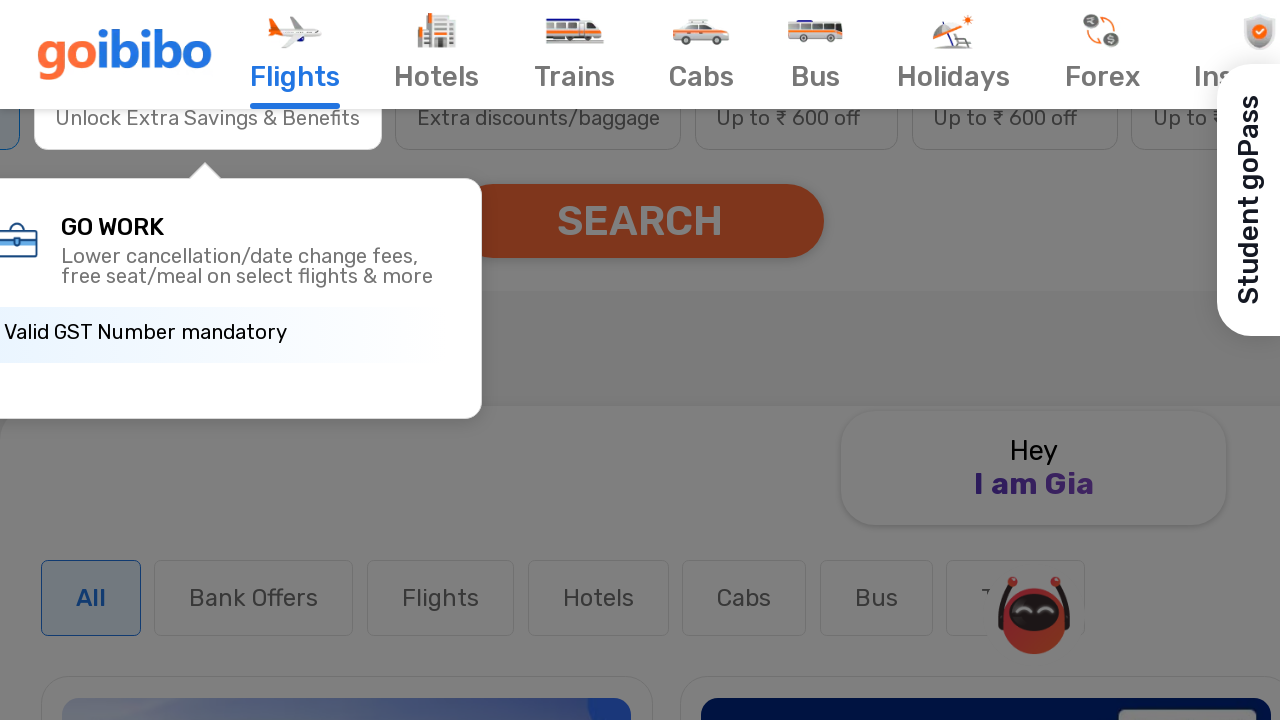

Zoomed out to 40% using JavaScript
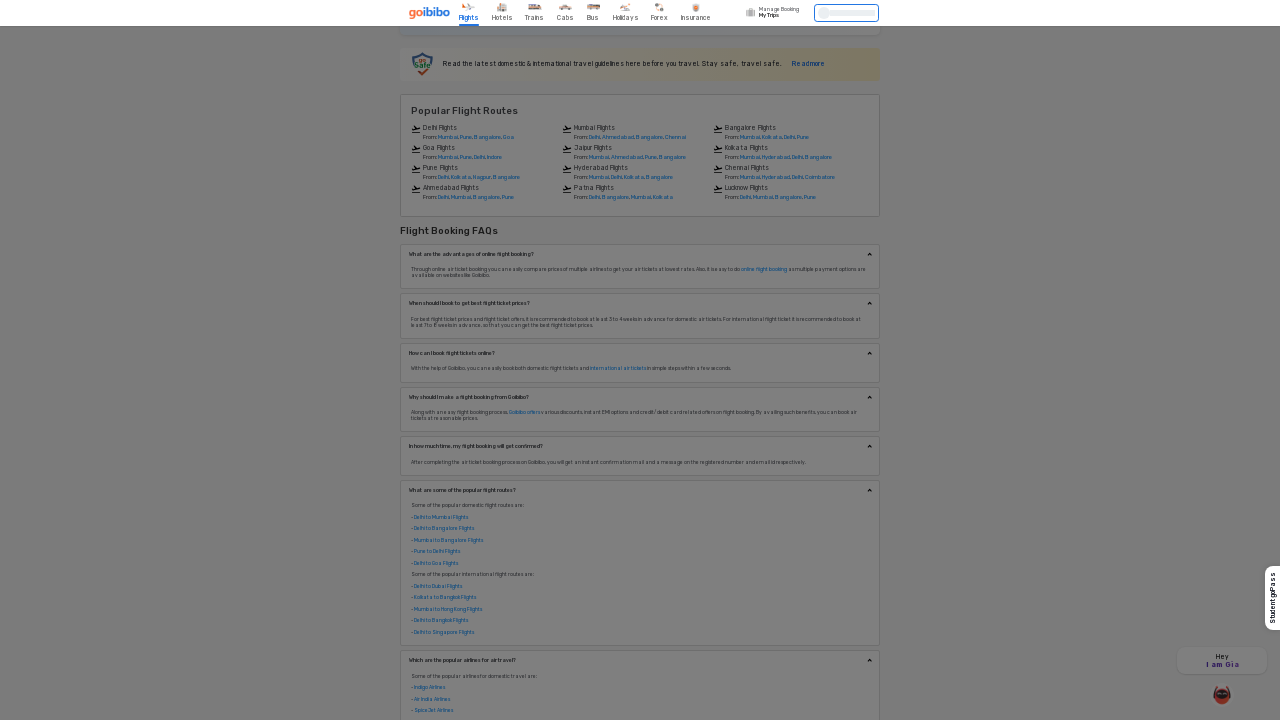

Scrolled to bottom of page using JavaScript
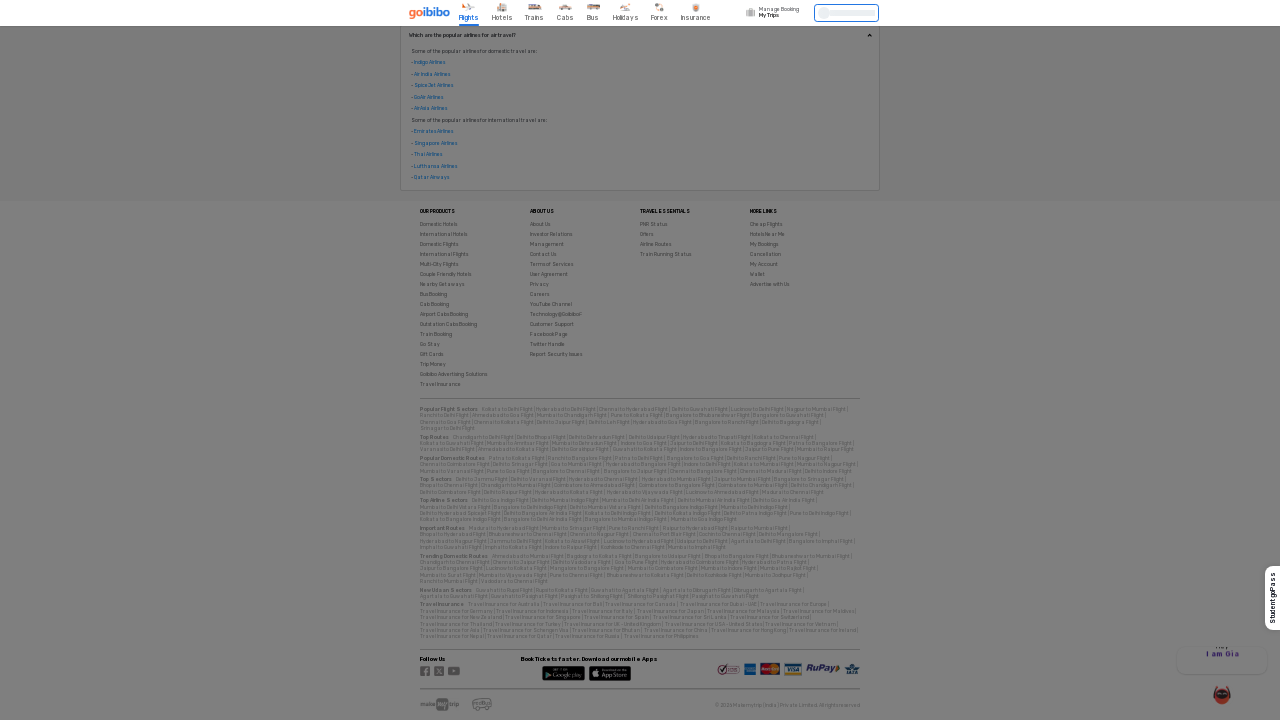

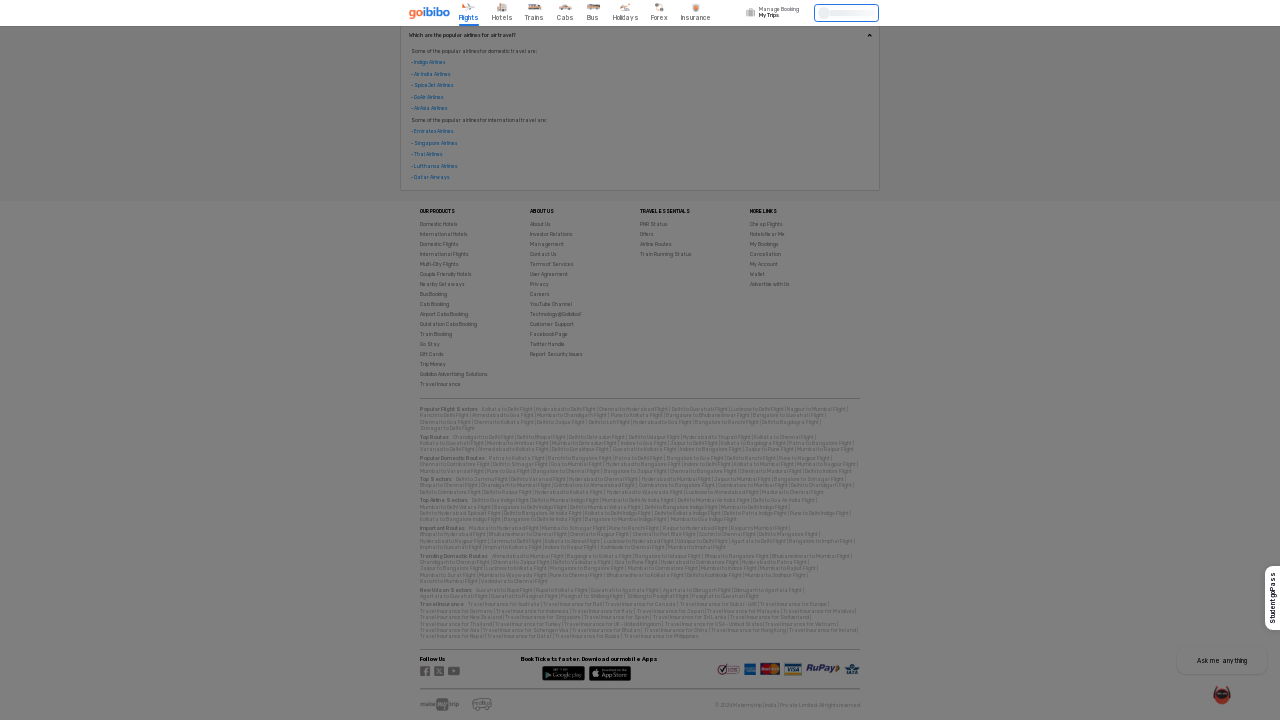